Tests drag-and-drop functionality on Selenium demo page by dragging an element to the drop zone

Starting URL: https://www.selenium.dev/selenium/web/droppableItems.html

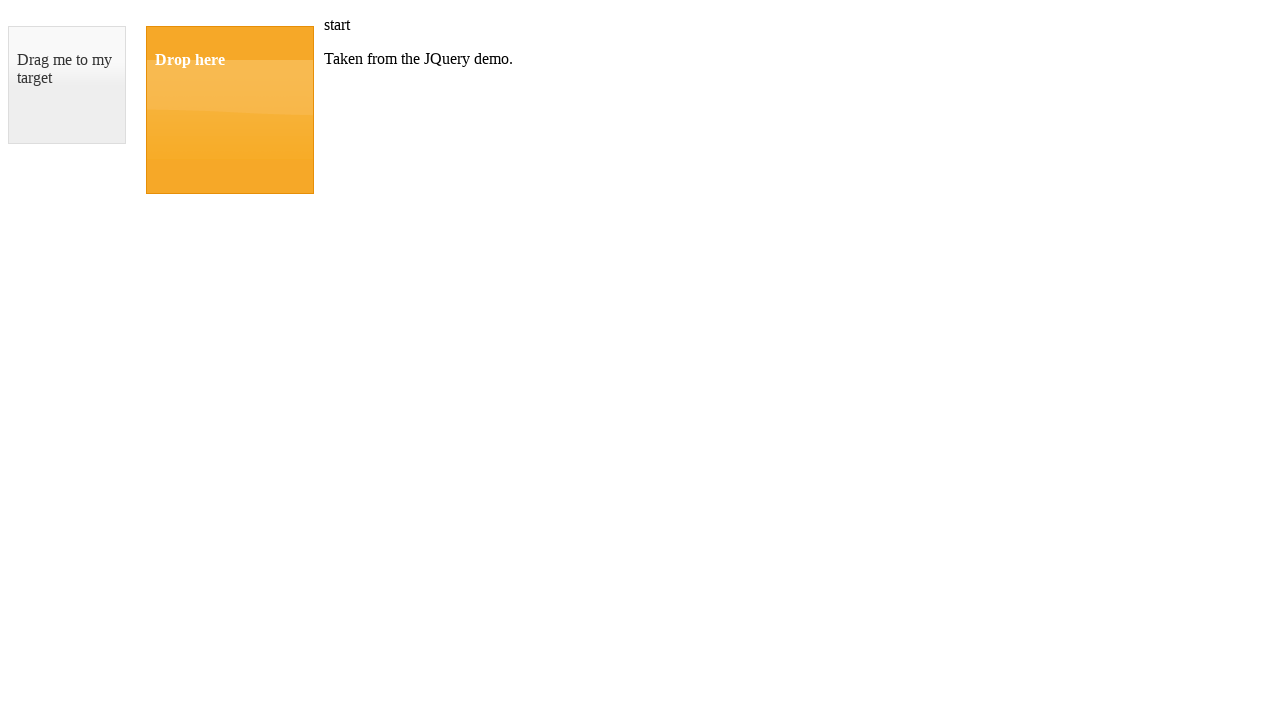

Navigated to Selenium drag-and-drop demo page
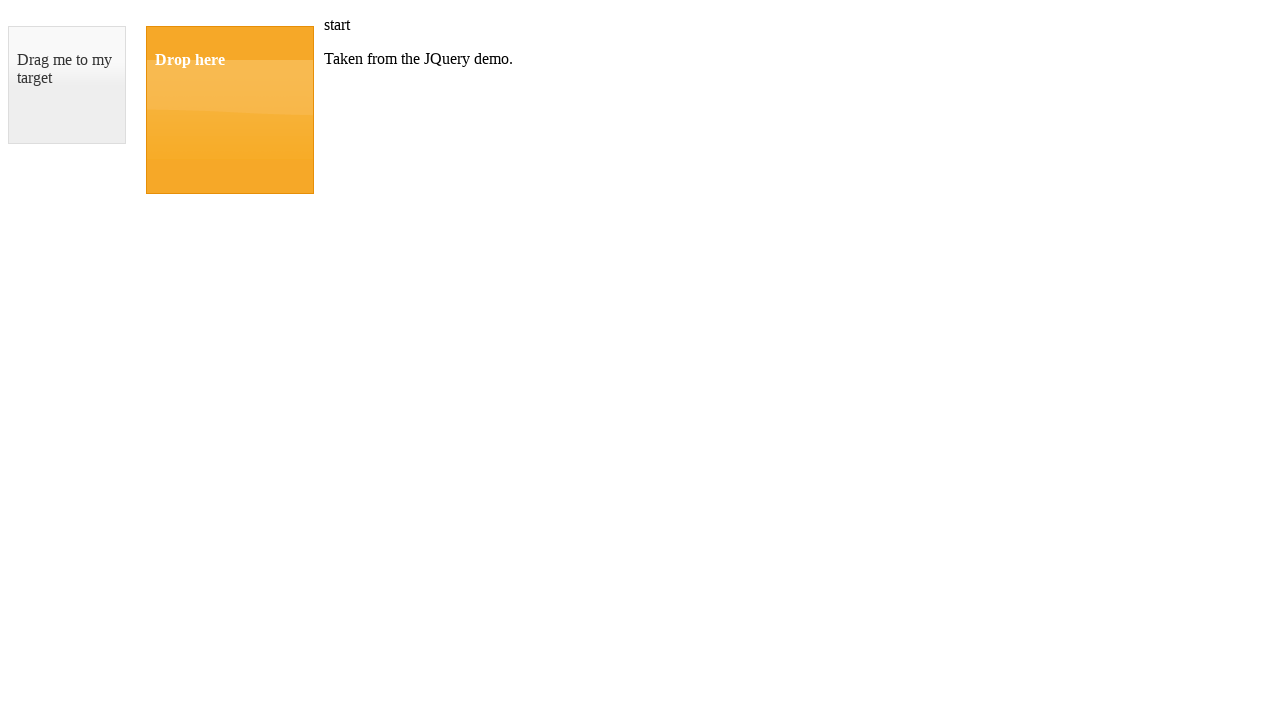

Located draggable element
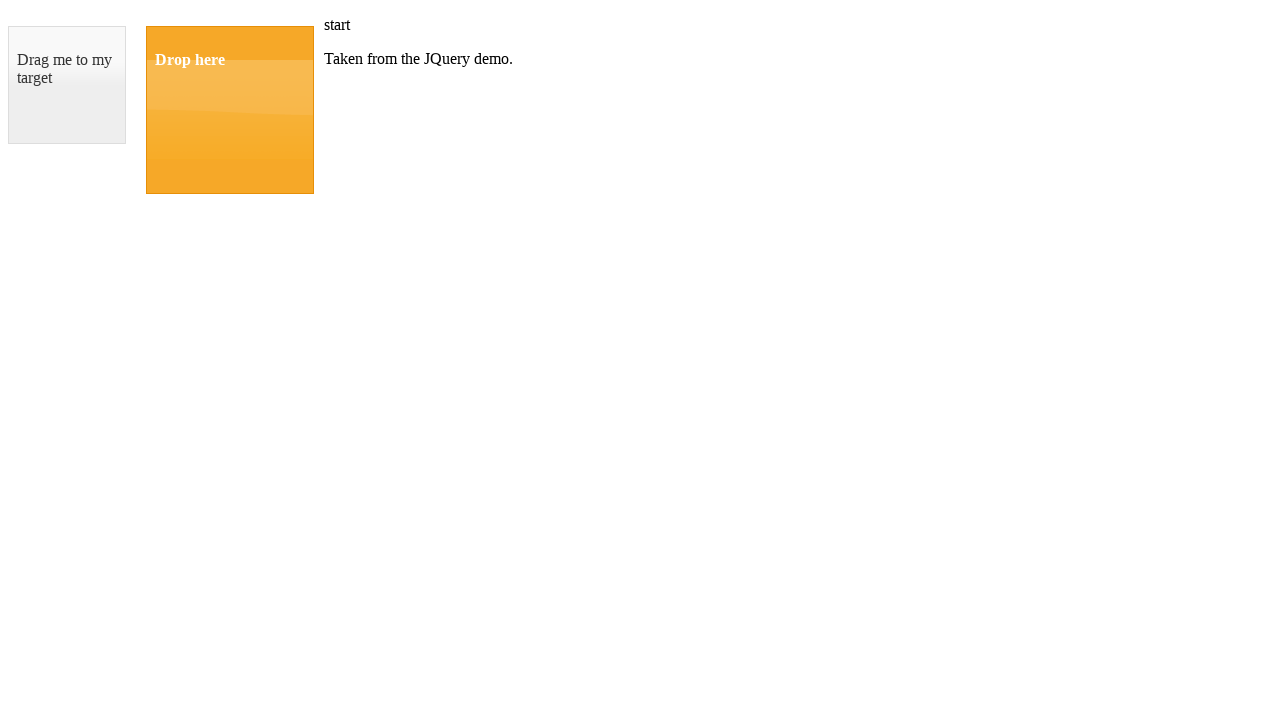

Located droppable element
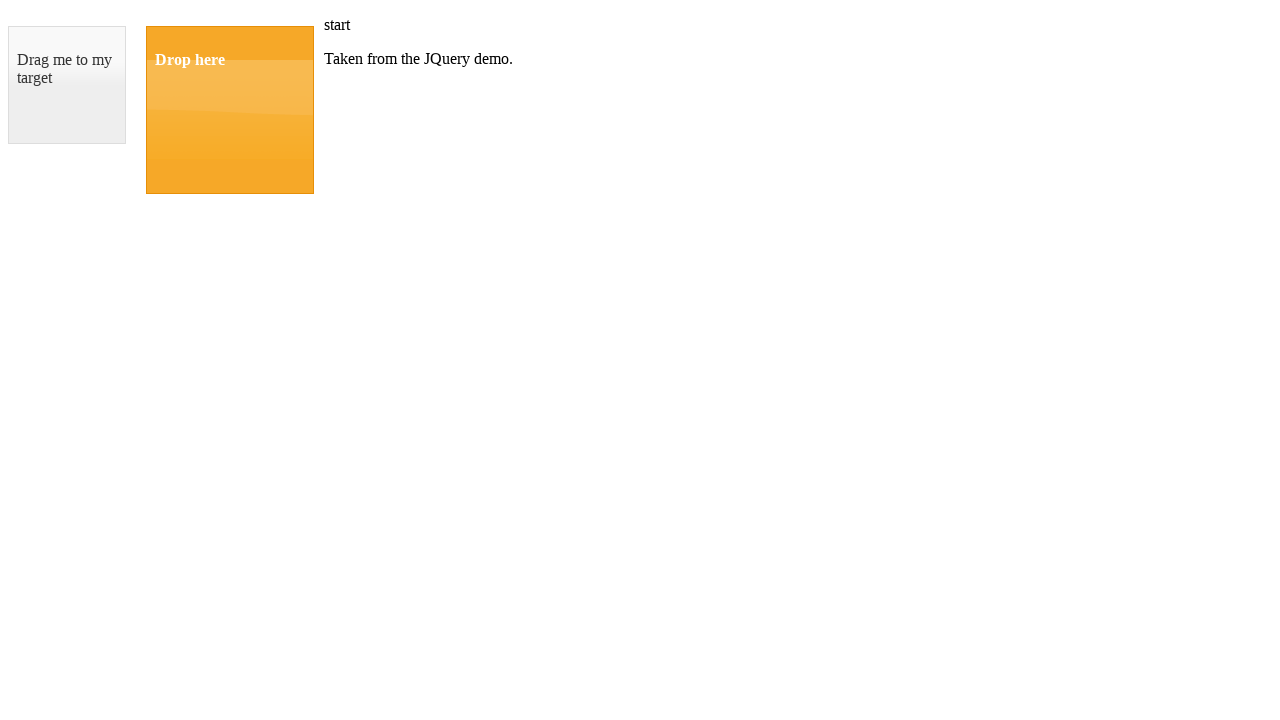

Dragged element to drop zone at (230, 110)
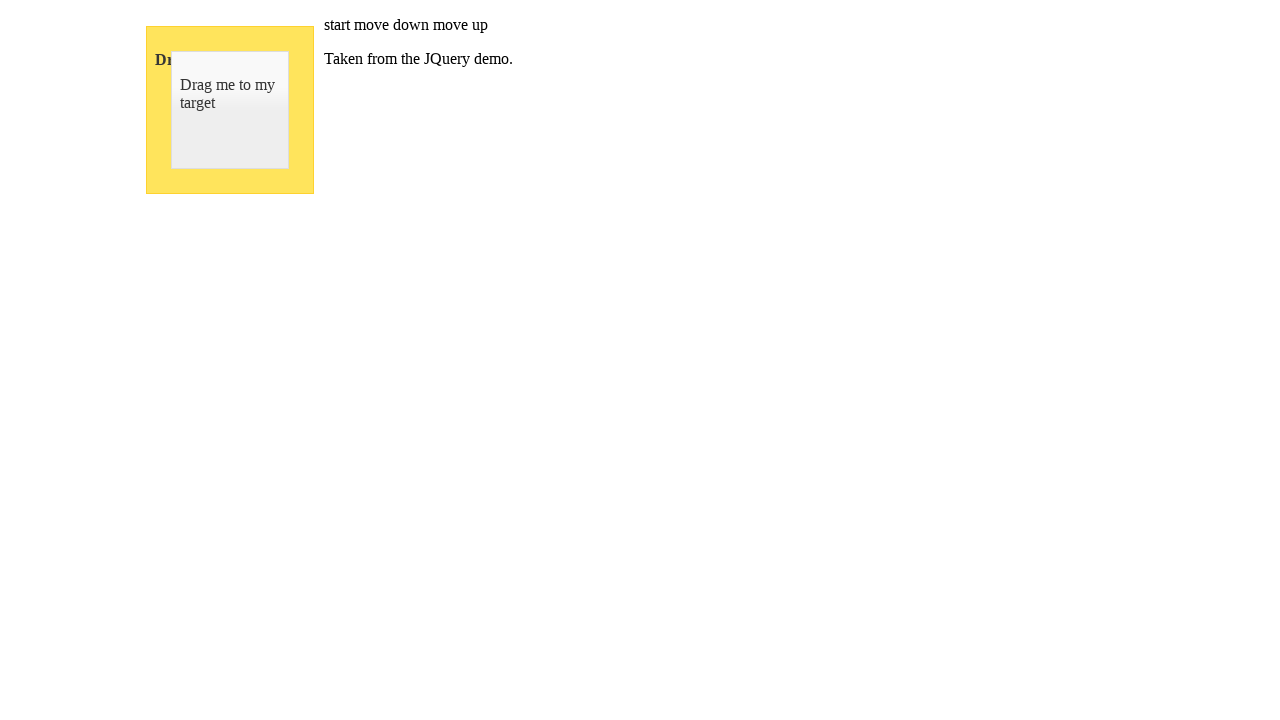

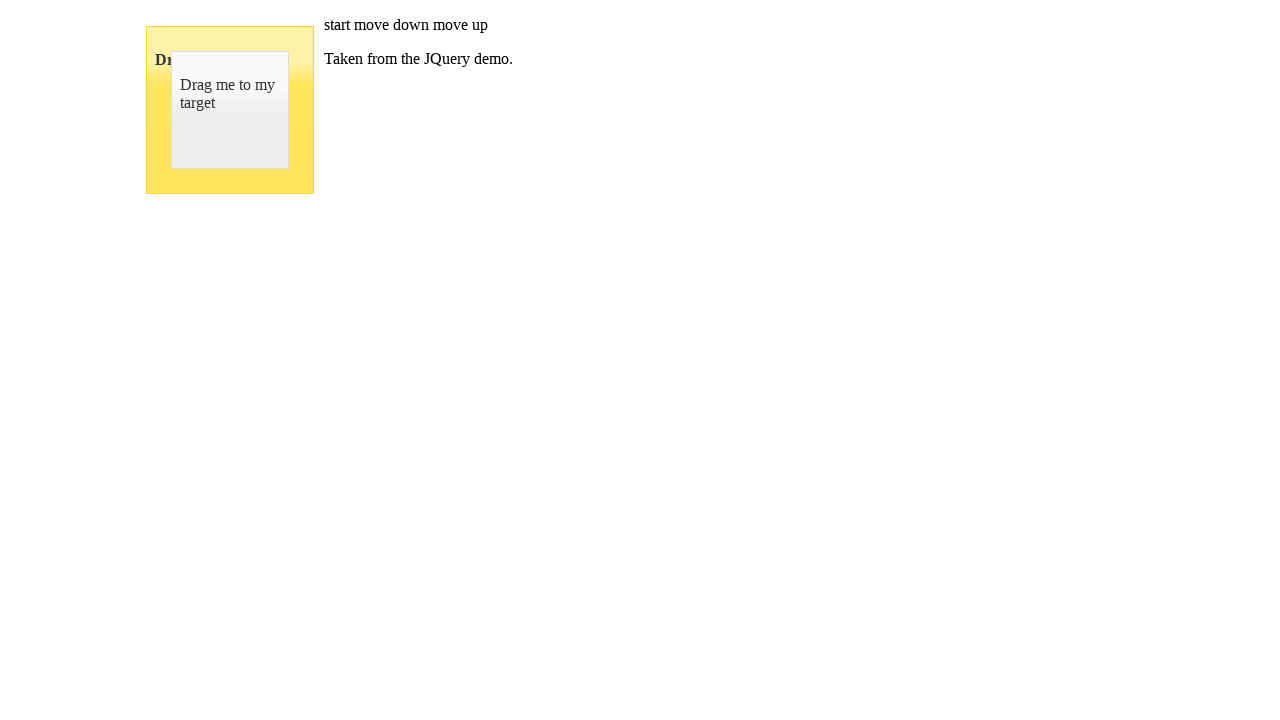